Tests a user click detection feature by clicking a trusted button and verifying that the isUserClick value returns true, confirming the click was detected as a genuine user action.

Starting URL: https://rickfrom1987.github.io/isUserClick/index.html

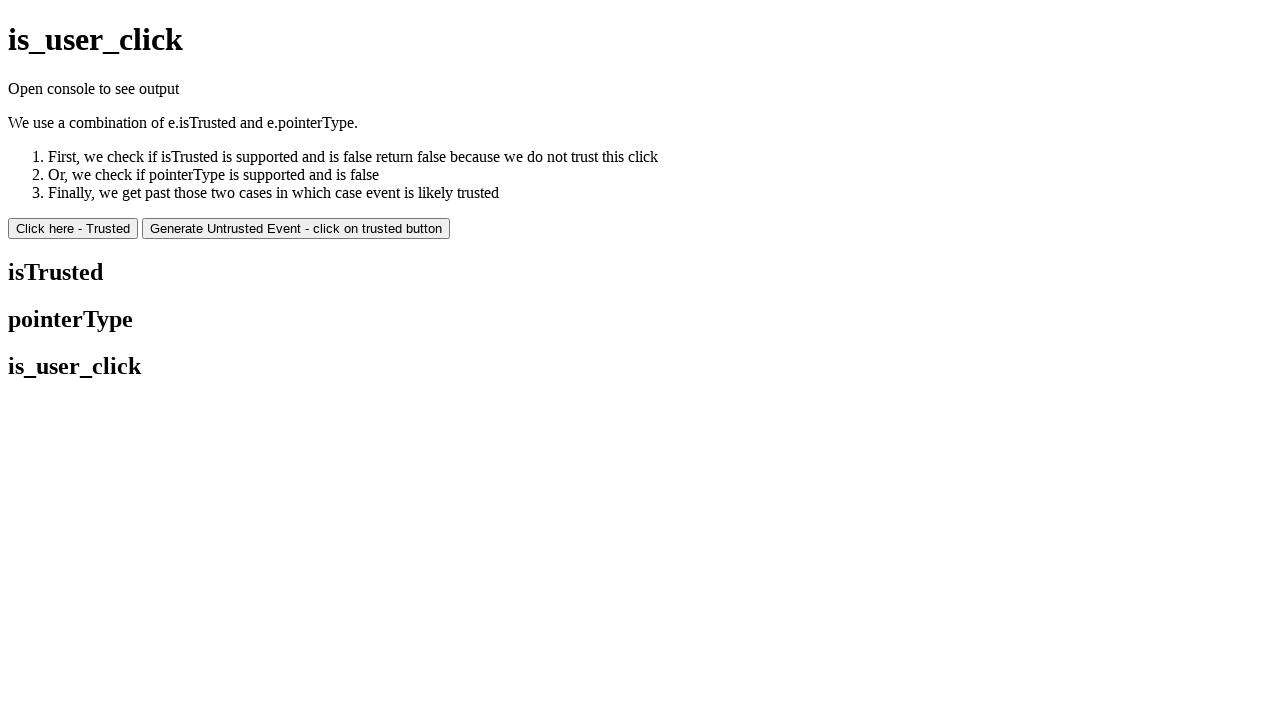

Clicked the trusted button to trigger user click detection at (73, 228) on #trustedButton
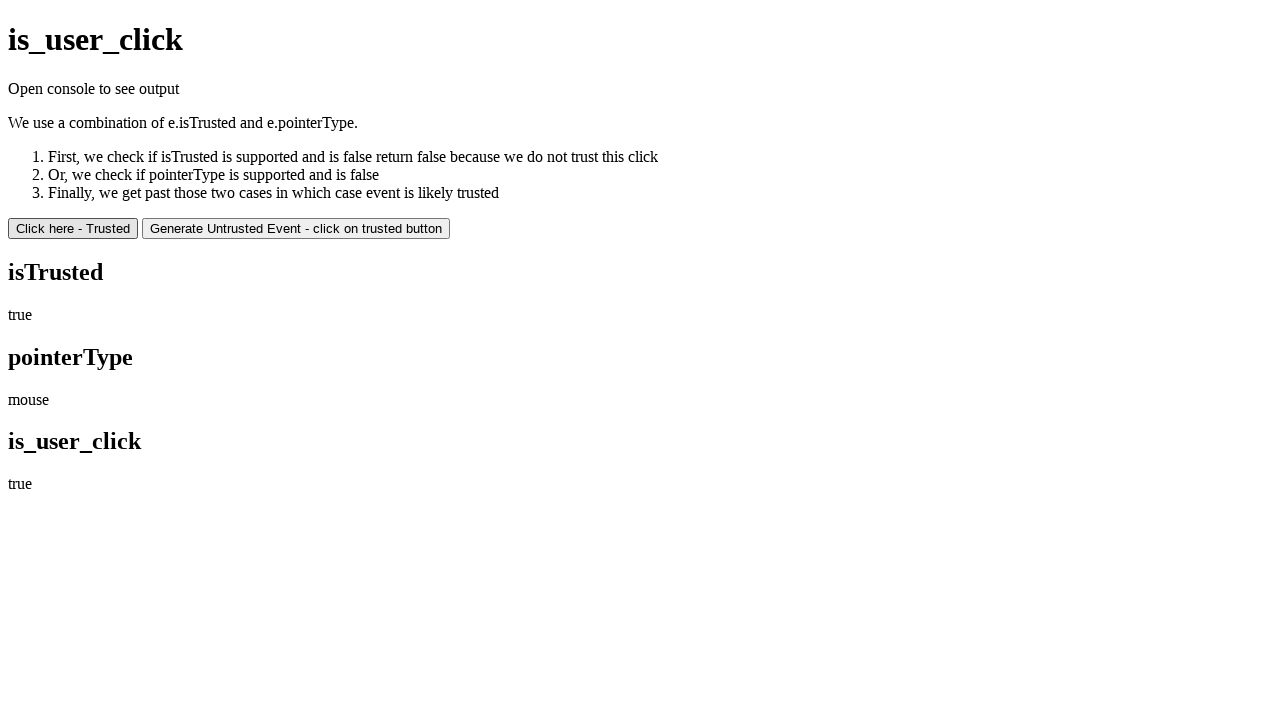

Waited for isUserClick element to appear
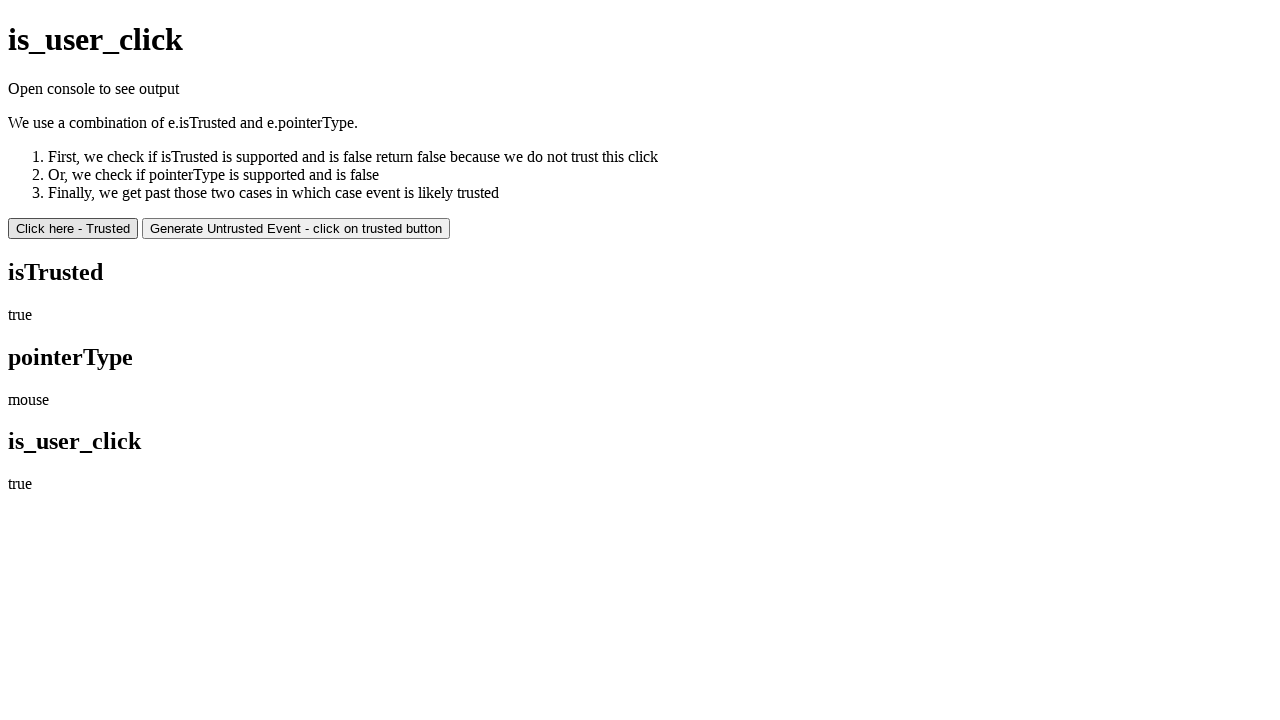

Retrieved isUserClick value: true
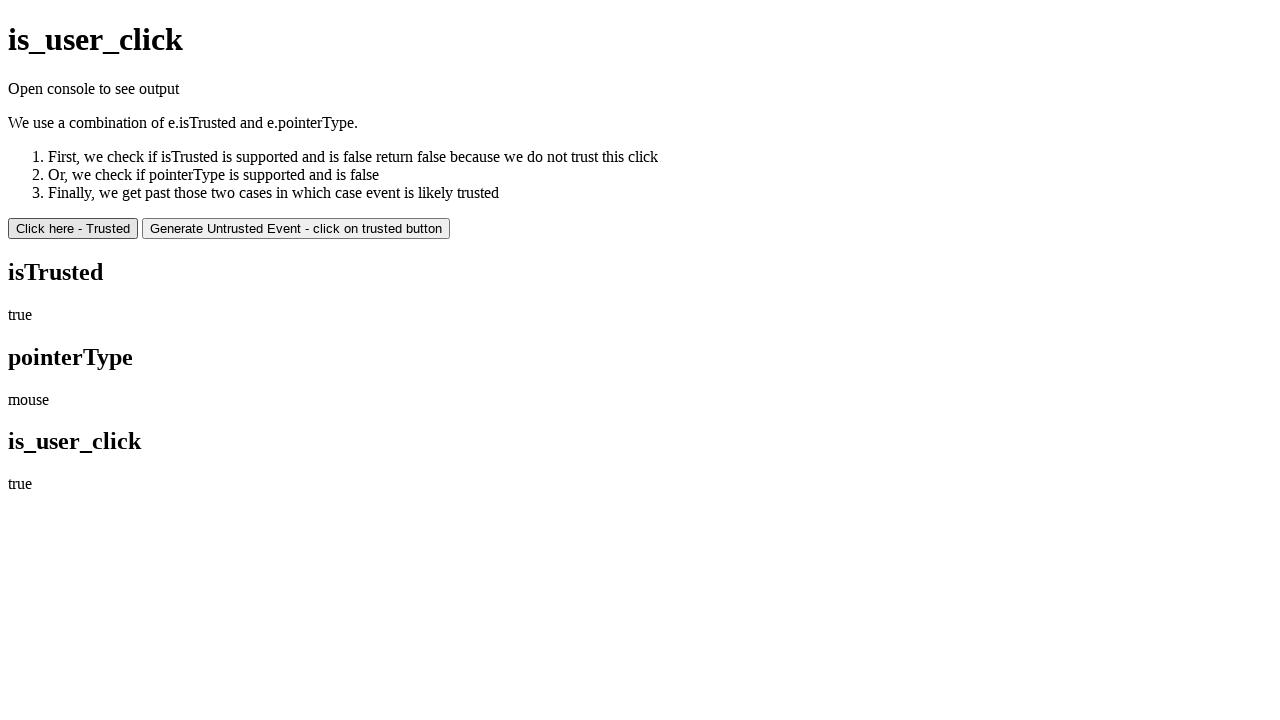

Verified that isUserClick contains 'true' - click was detected as genuine user action
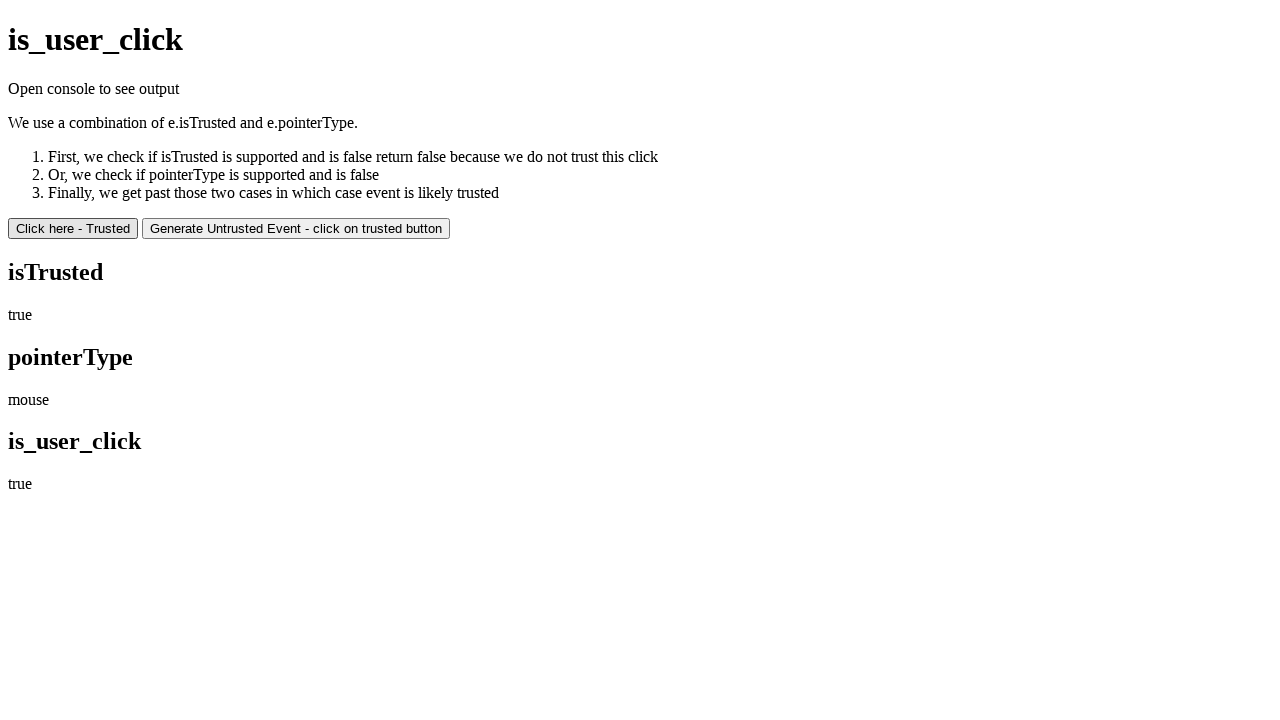

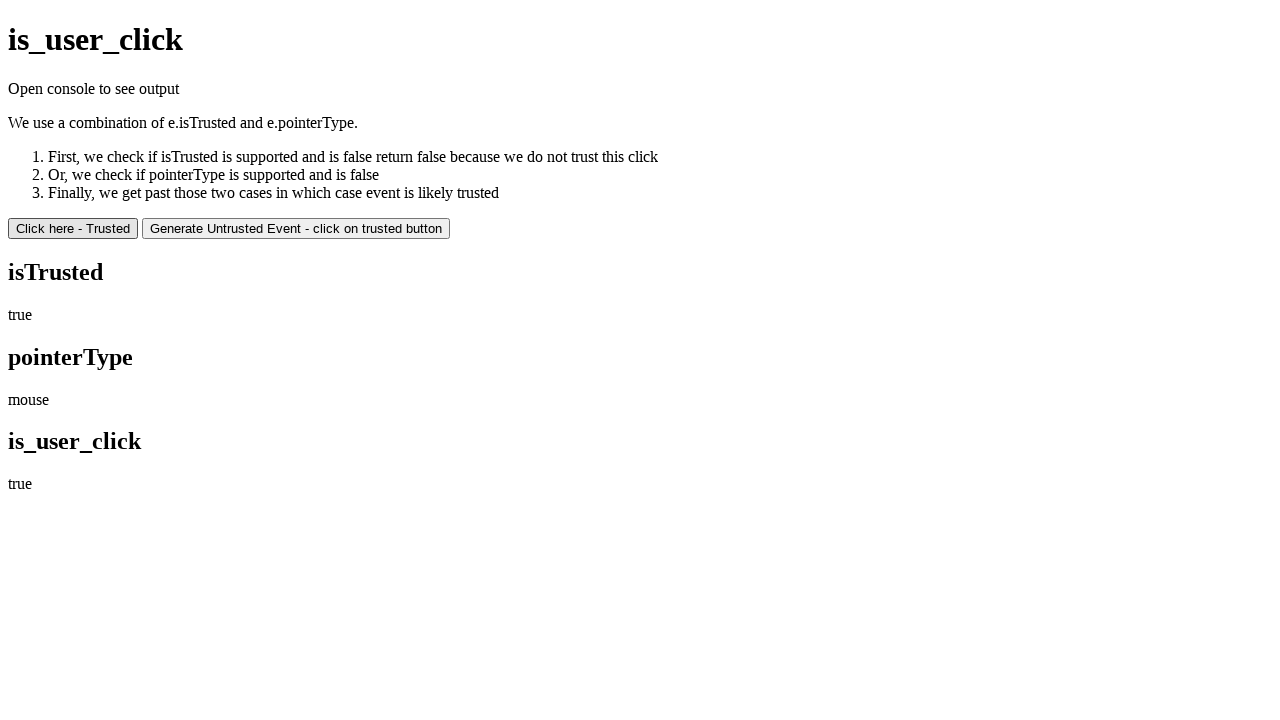